Tests filter routing including Active, Completed, All views and browser back button navigation

Starting URL: https://demo.playwright.dev/todomvc

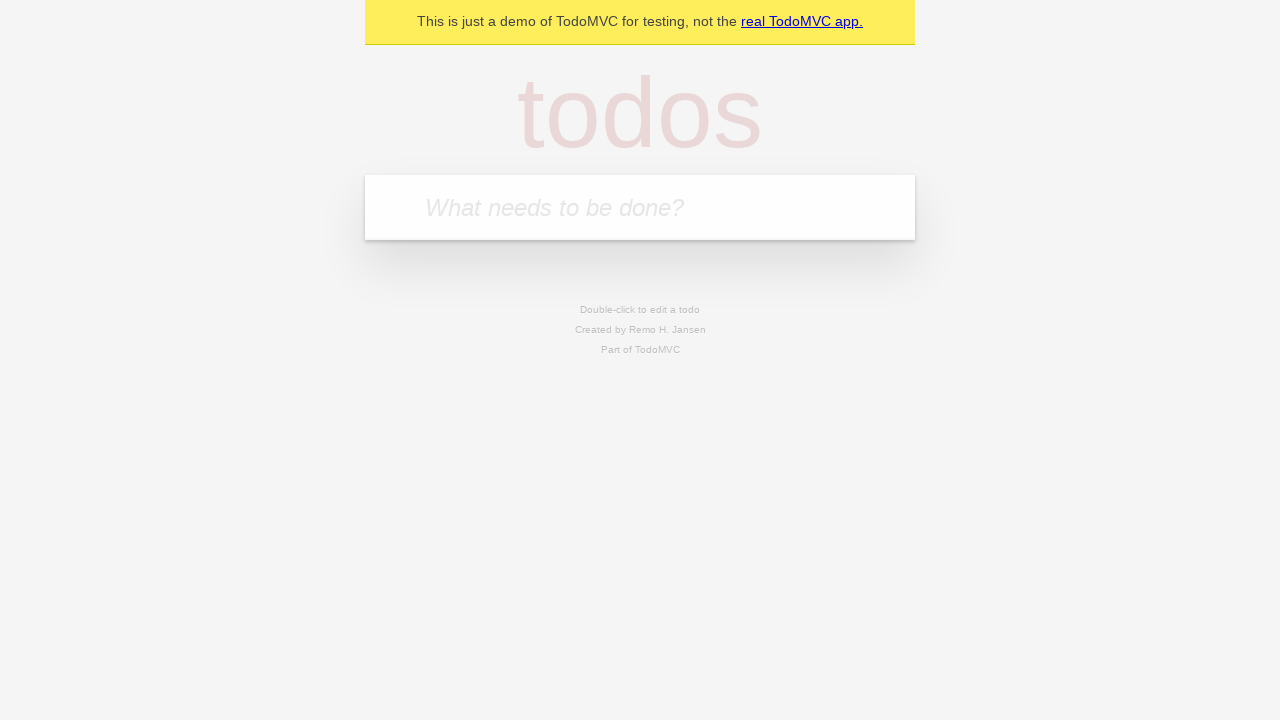

Filled todo input with 'buy some cheese' on internal:attr=[placeholder="What needs to be done?"i]
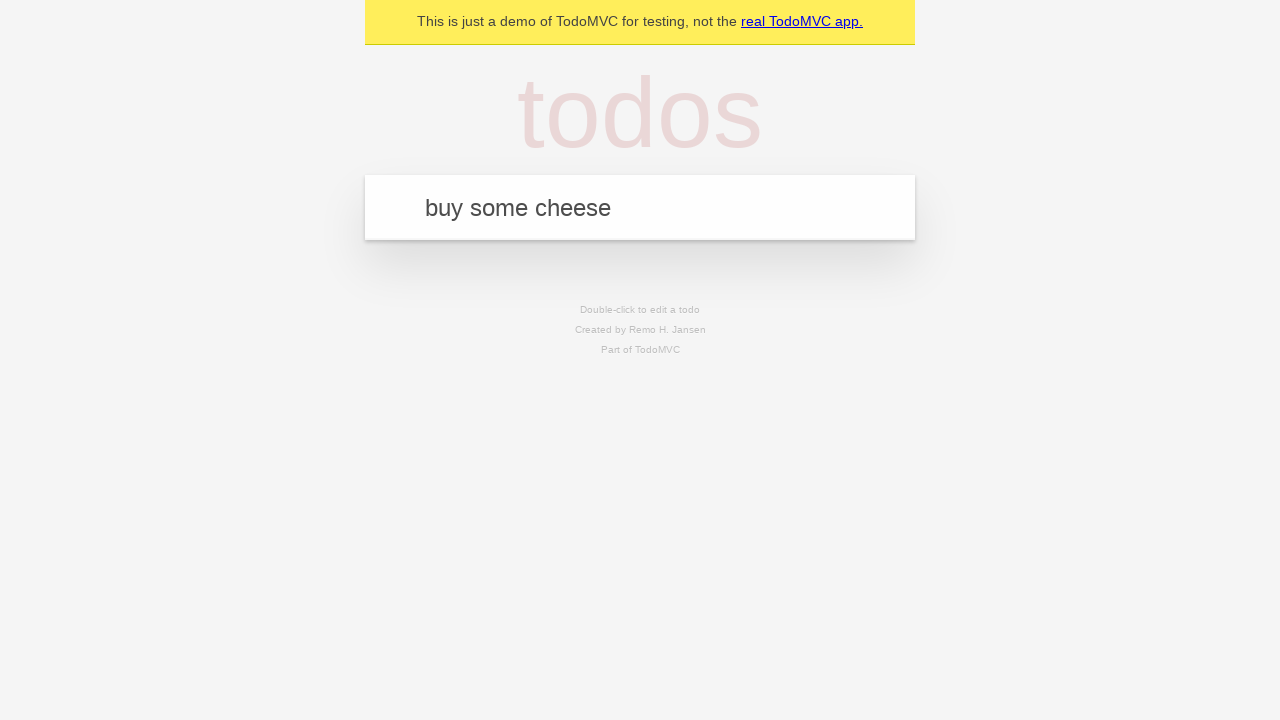

Pressed Enter to add first todo item on internal:attr=[placeholder="What needs to be done?"i]
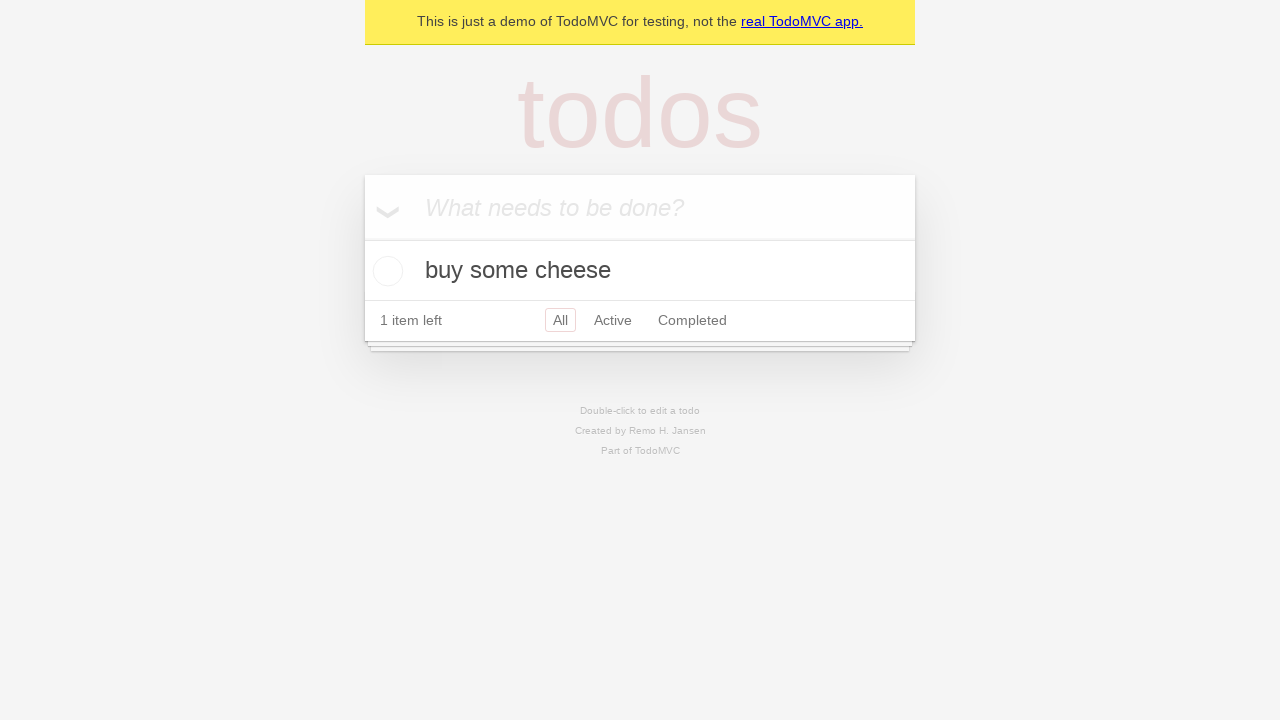

Filled todo input with 'feed the cat' on internal:attr=[placeholder="What needs to be done?"i]
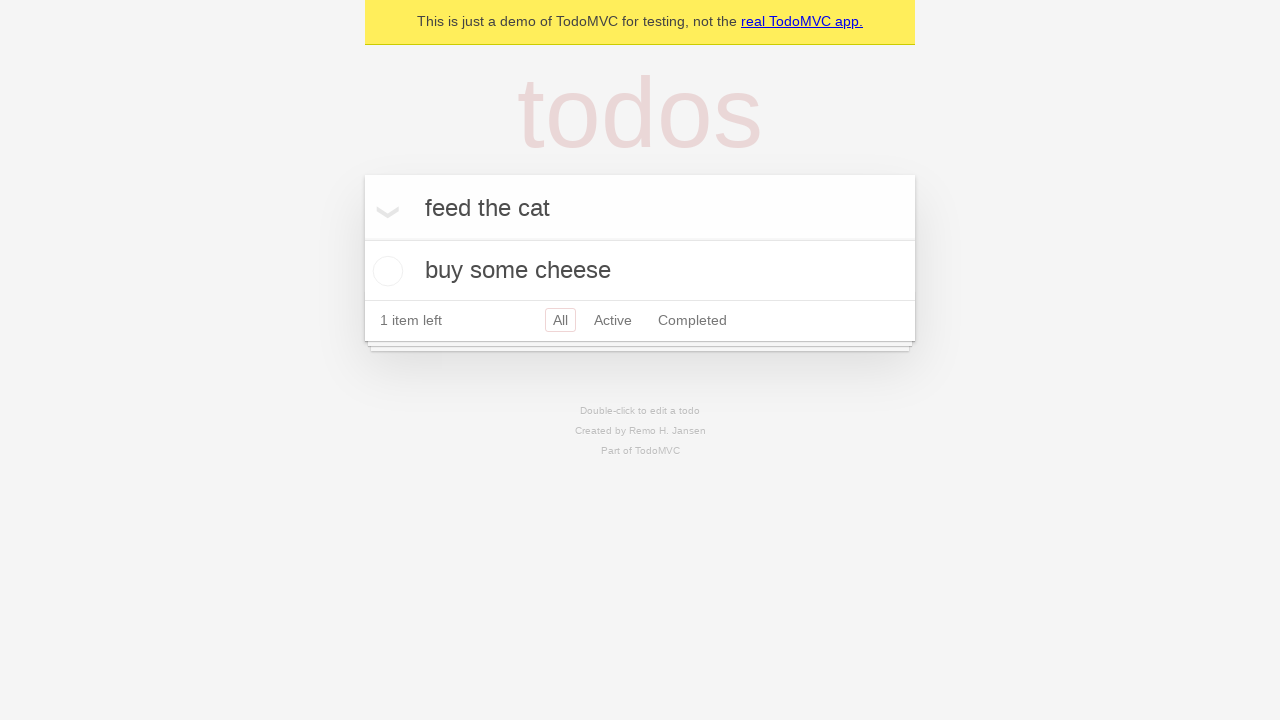

Pressed Enter to add second todo item on internal:attr=[placeholder="What needs to be done?"i]
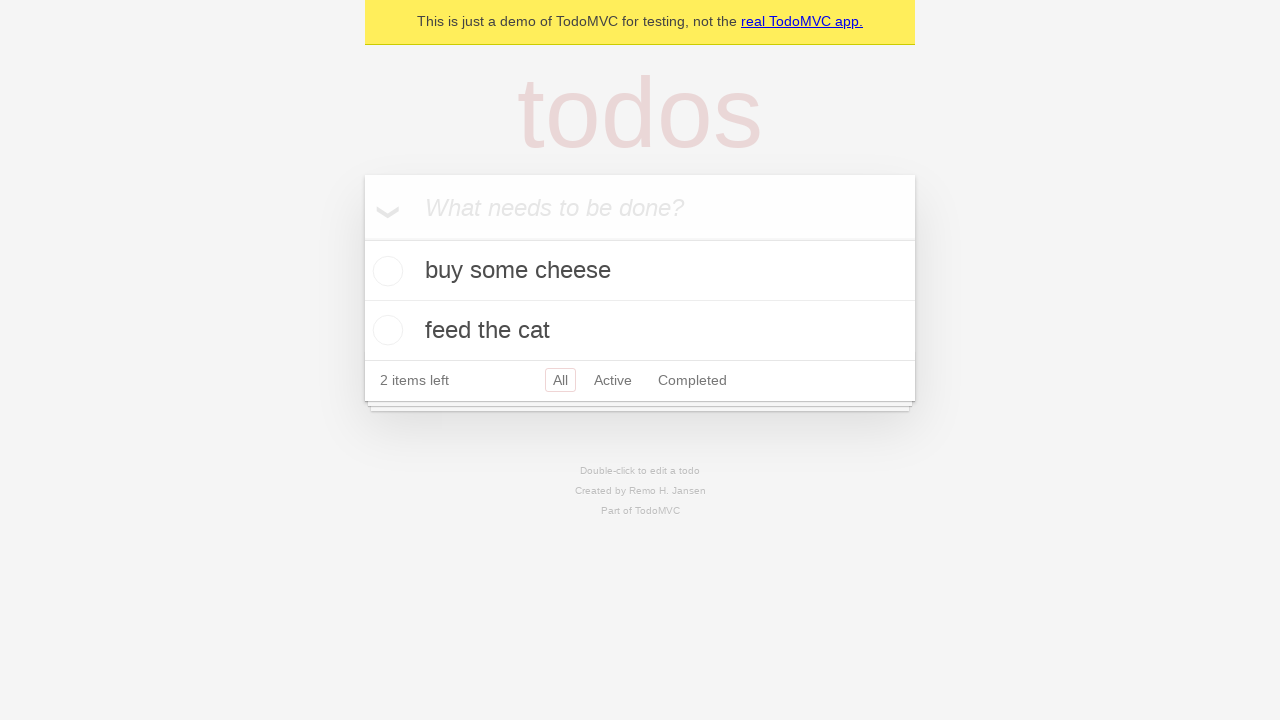

Filled todo input with 'book a doctors appointment' on internal:attr=[placeholder="What needs to be done?"i]
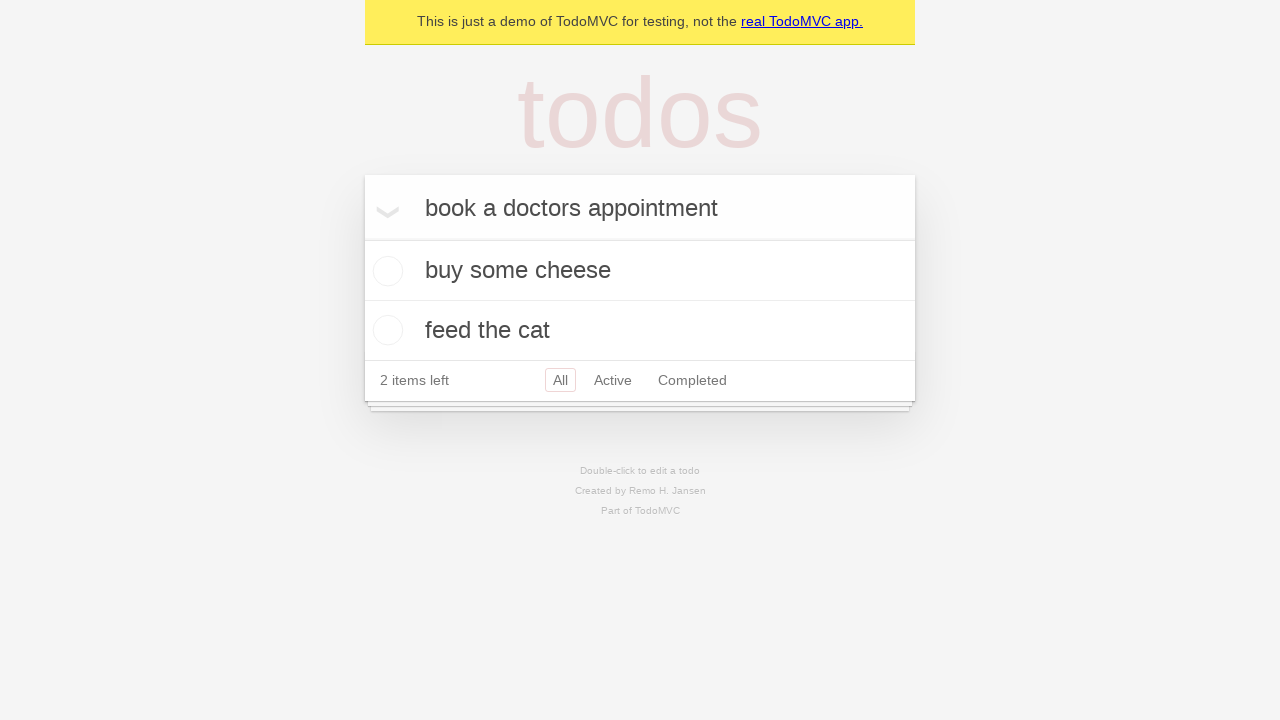

Pressed Enter to add third todo item on internal:attr=[placeholder="What needs to be done?"i]
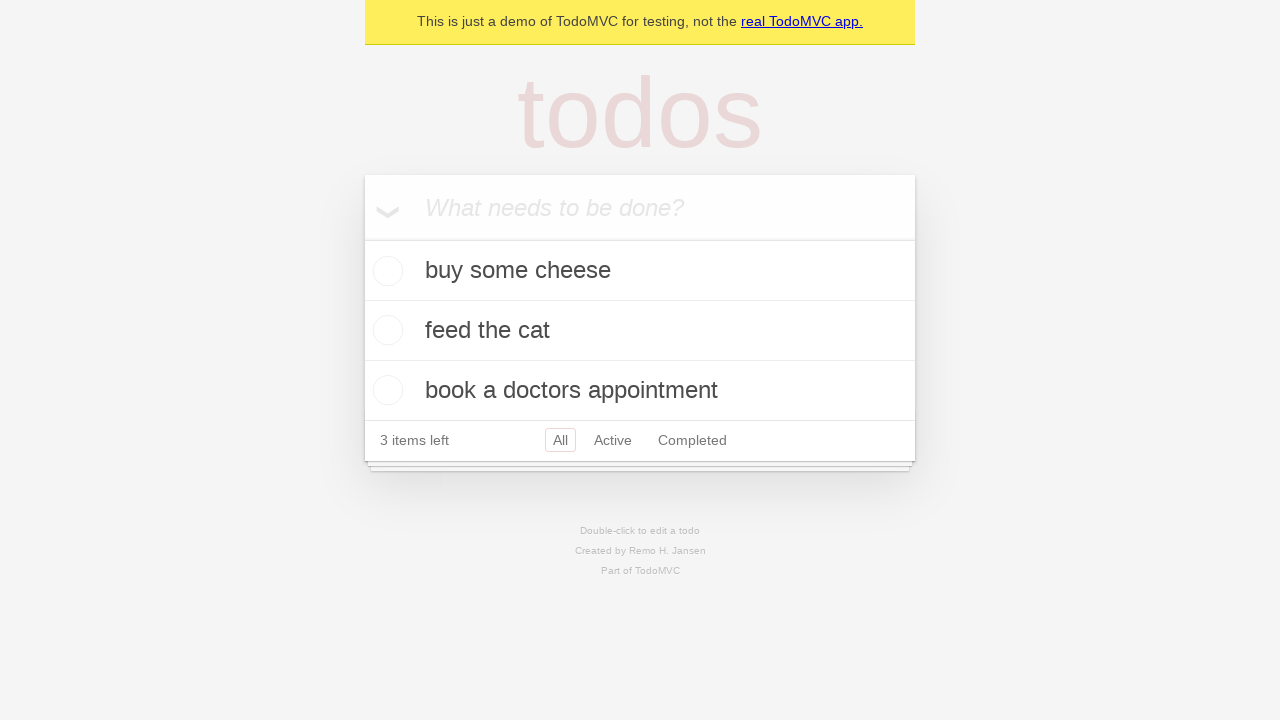

Checked the second todo item 'feed the cat' at (385, 330) on internal:testid=[data-testid="todo-item"s] >> nth=1 >> internal:role=checkbox
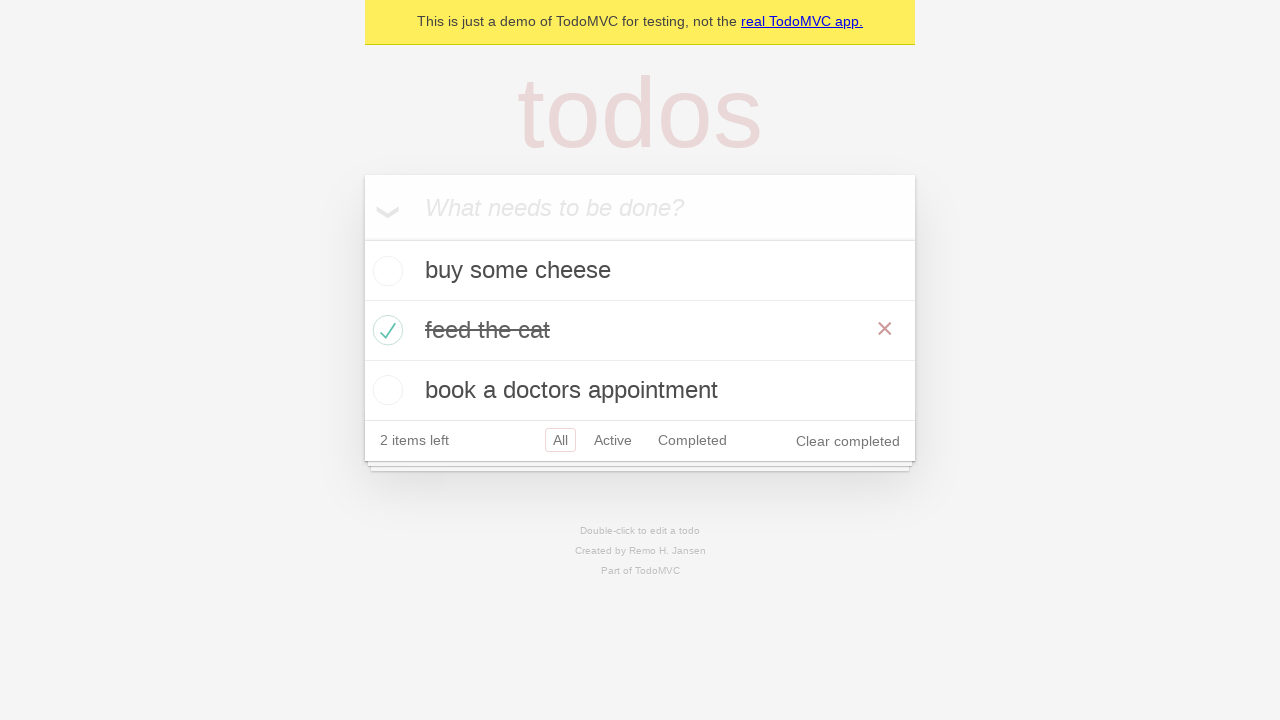

Clicked Active filter link to view active todos at (613, 440) on internal:role=link[name="Active"i]
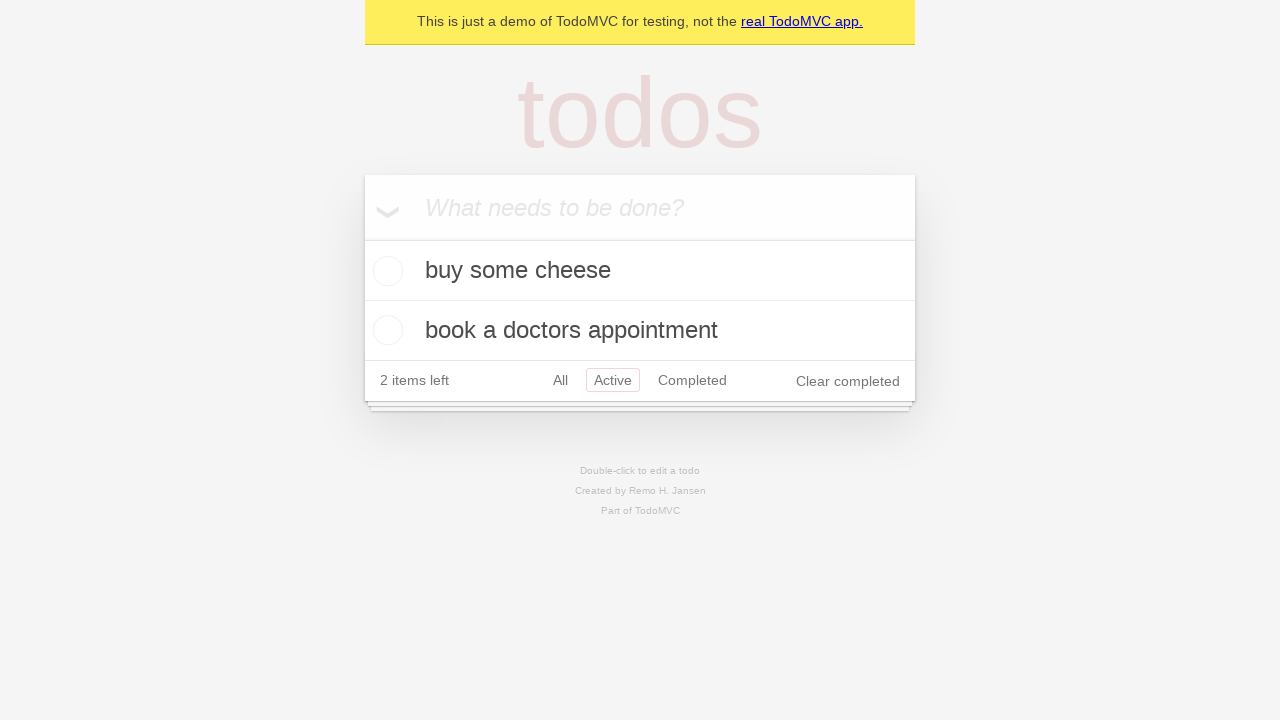

Clicked Completed filter link to view completed todos at (692, 380) on internal:role=link[name="Completed"i]
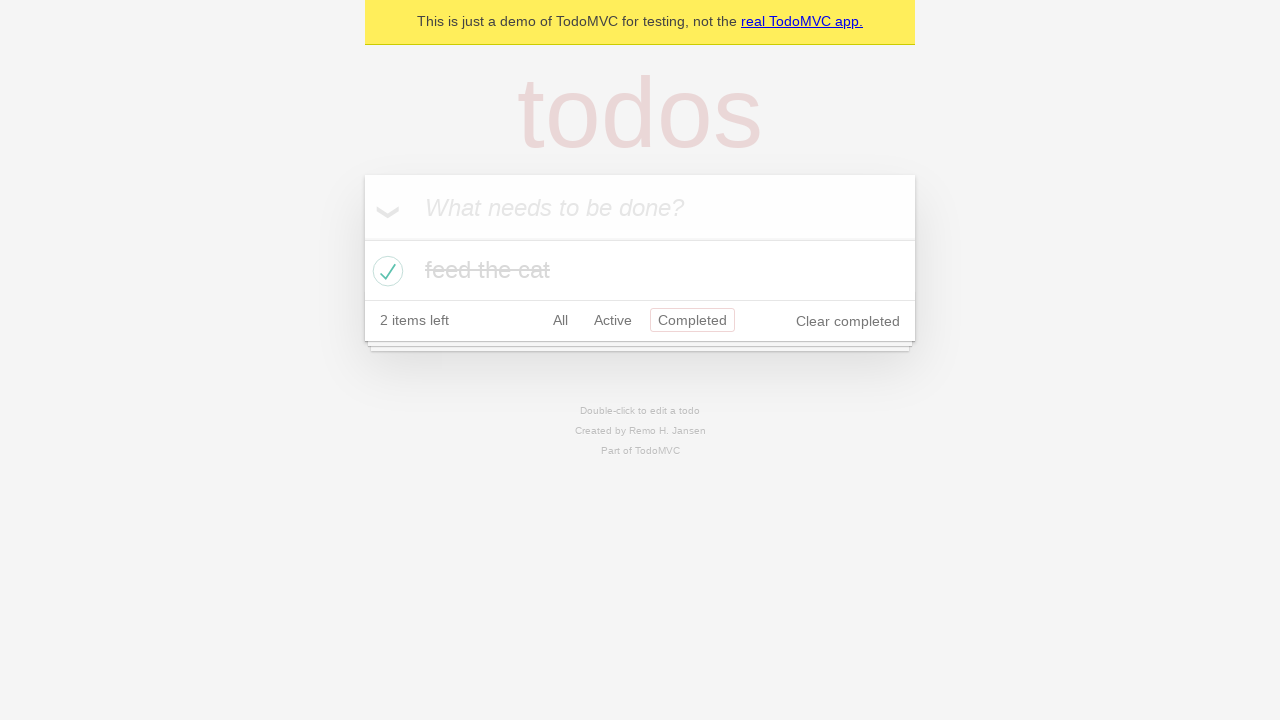

Clicked All filter link to view all todos at (560, 320) on internal:role=link[name="All"i]
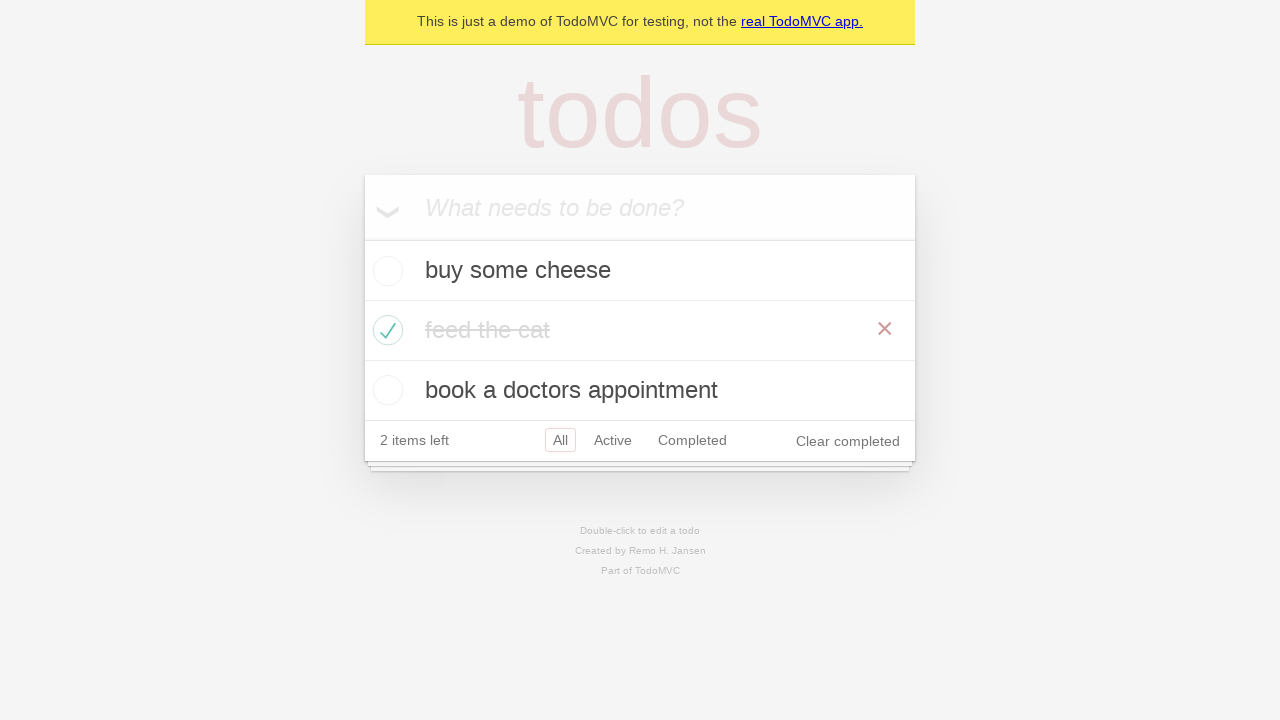

Navigated back to Completed filter view
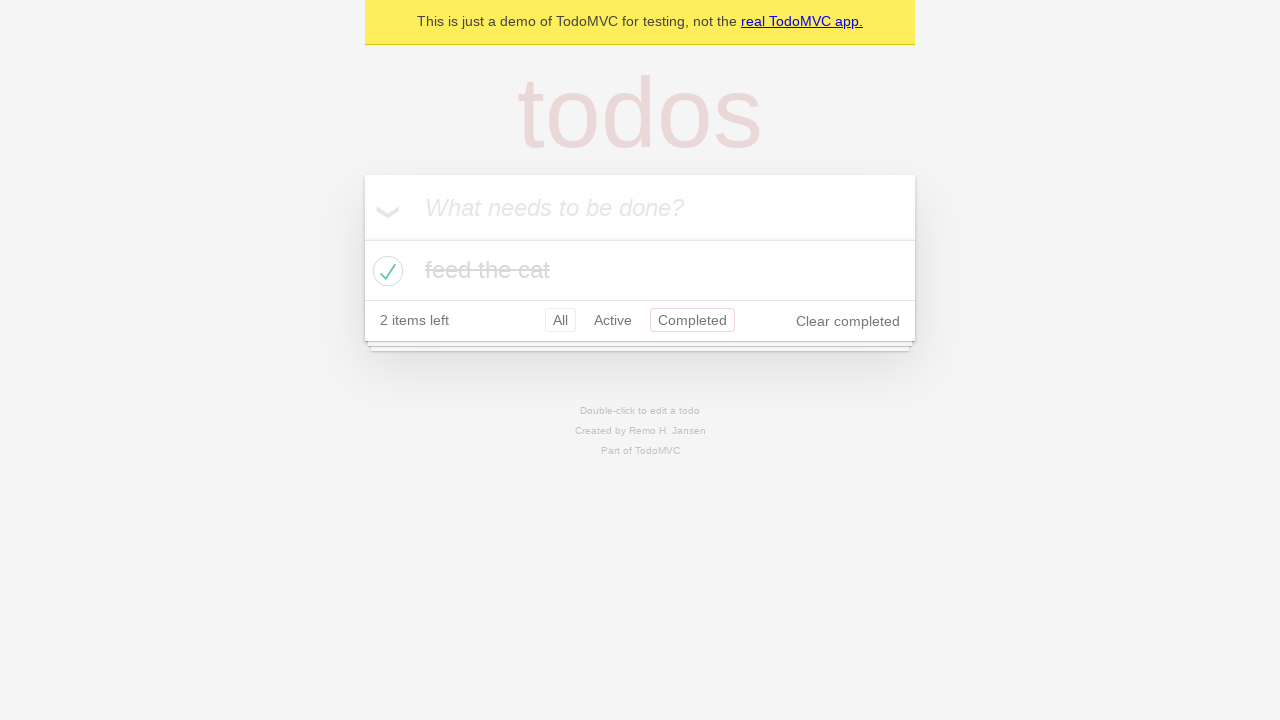

Navigated back to Active filter view
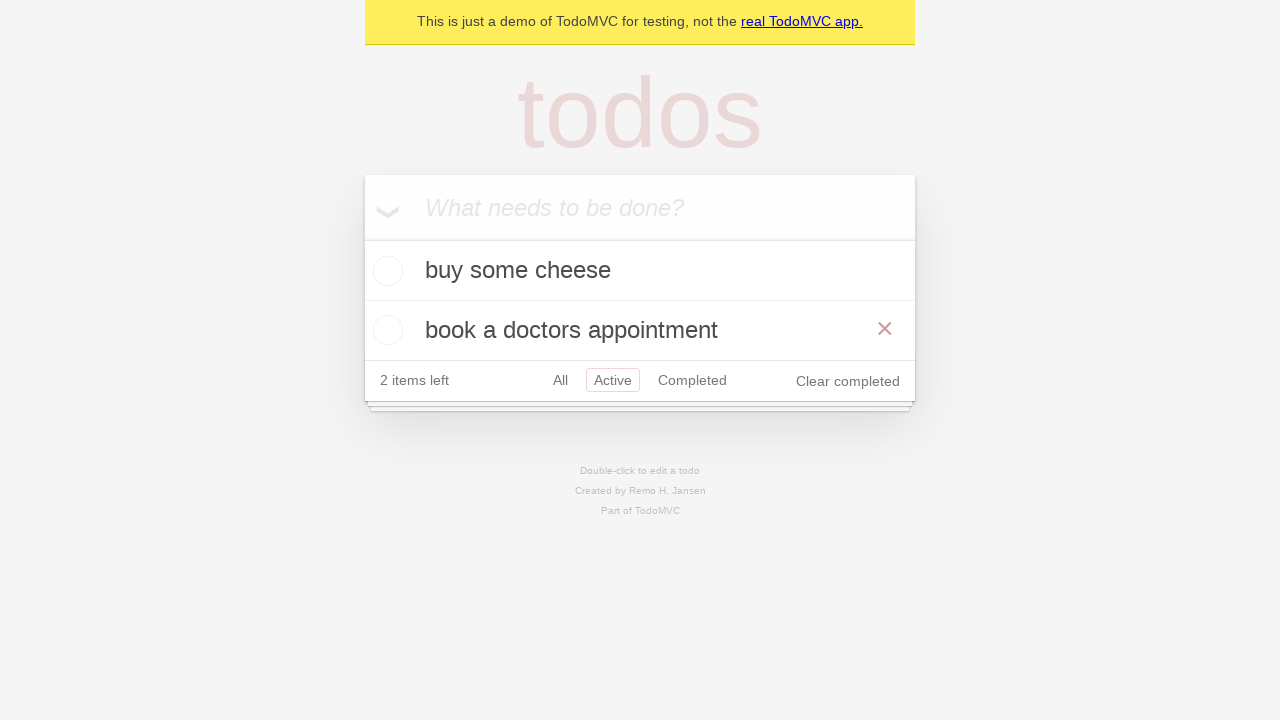

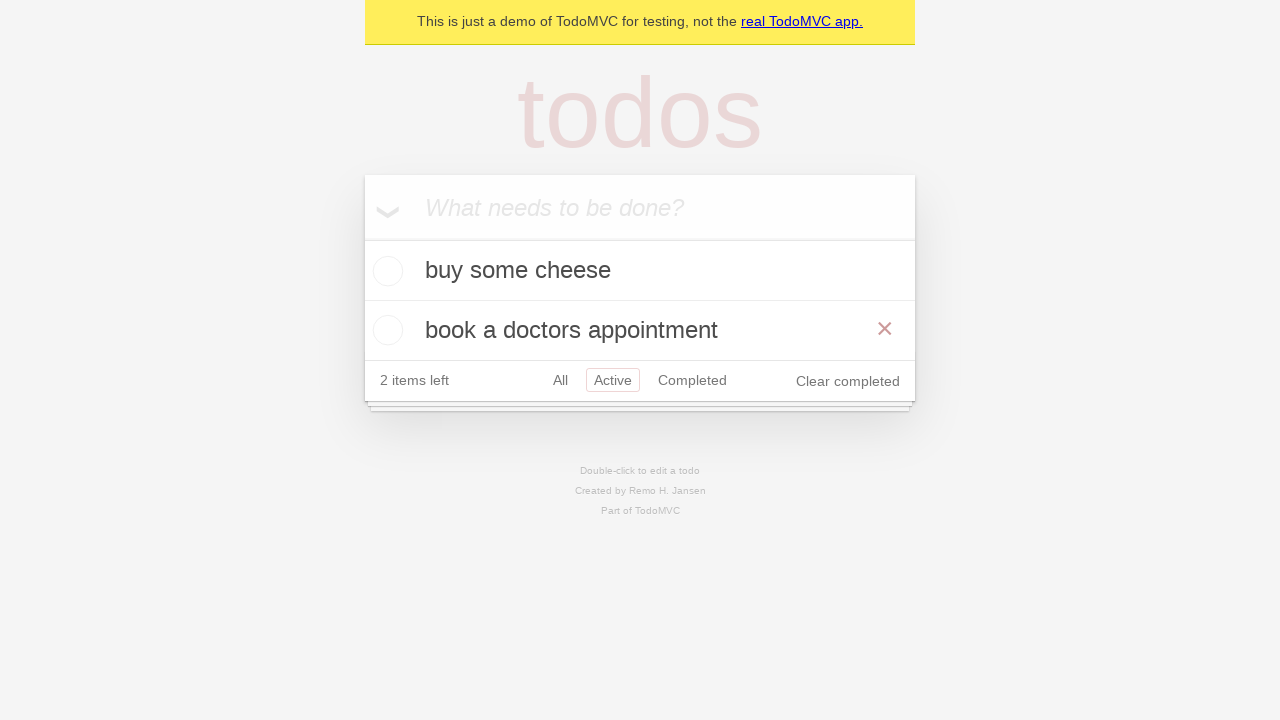